Tests the homepage navigation by clicking on Shop menu, then Home menu button, and verifies that the arrivals section is present on the homepage

Starting URL: http://practice.automationtesting.in/

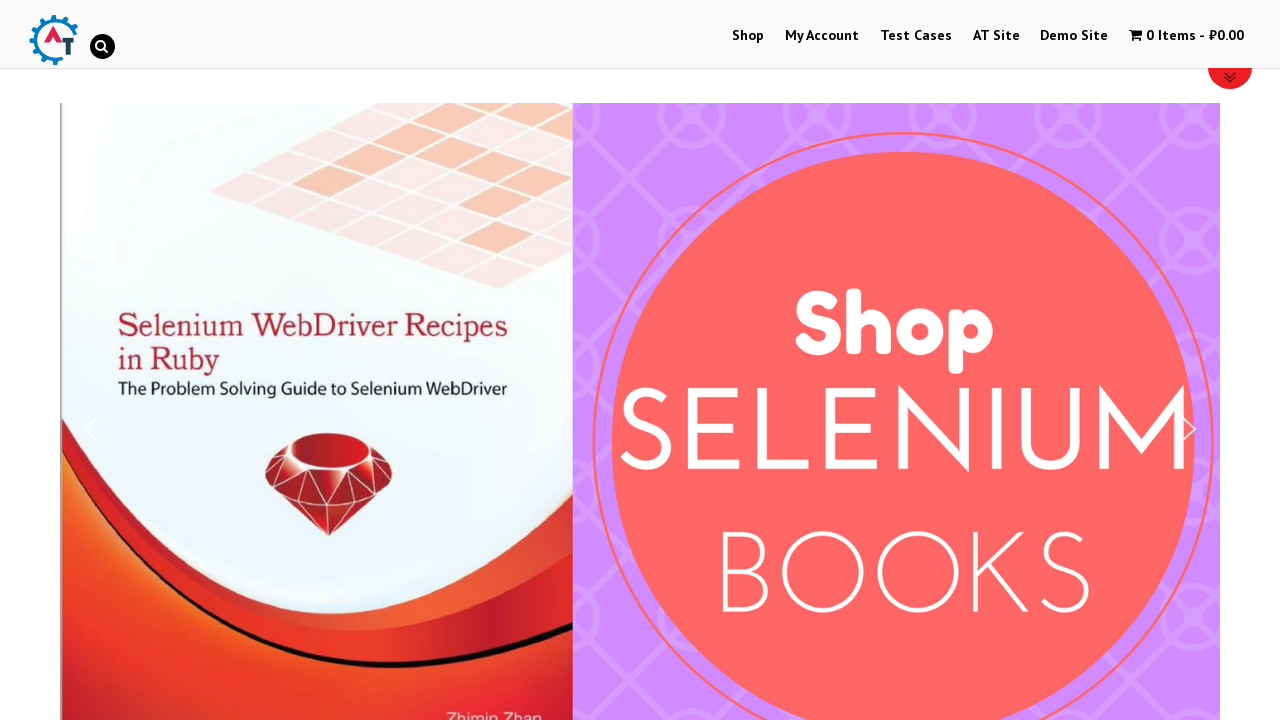

Clicked on Shop menu at (748, 36) on #menu-item-40 a
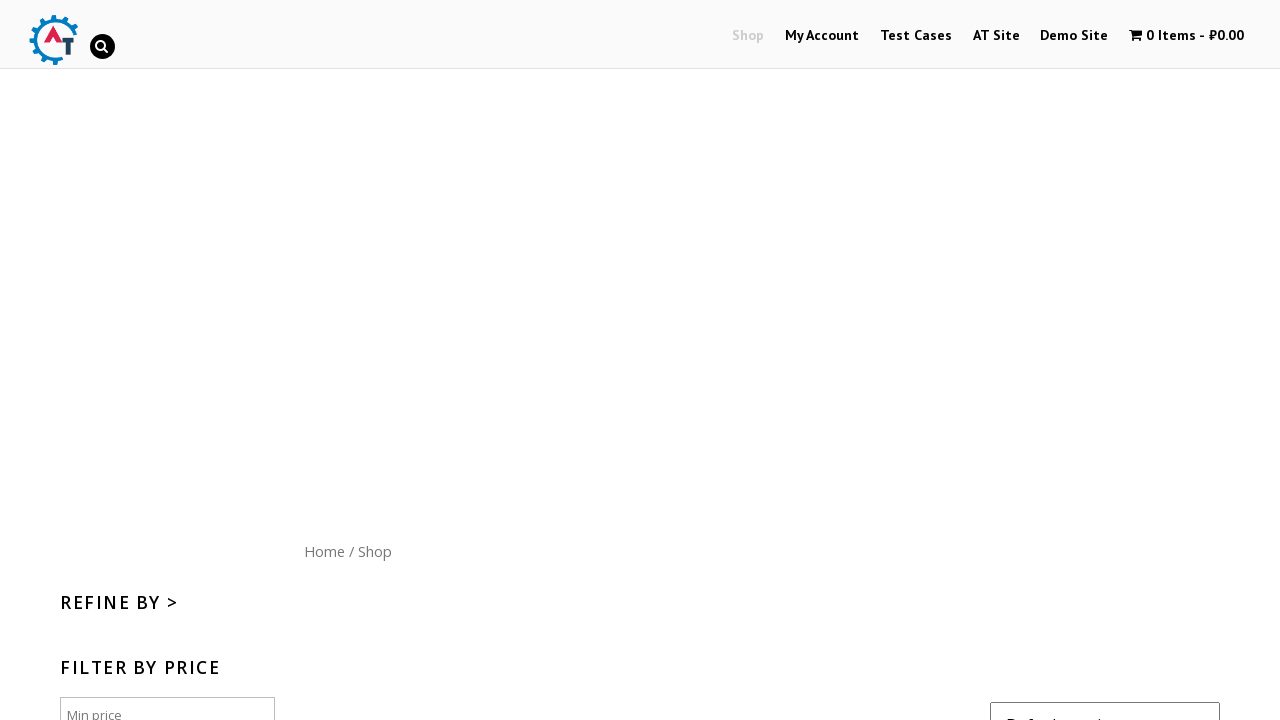

Clicked on Home menu button in breadcrumb navigation at (324, 551) on #content nav a
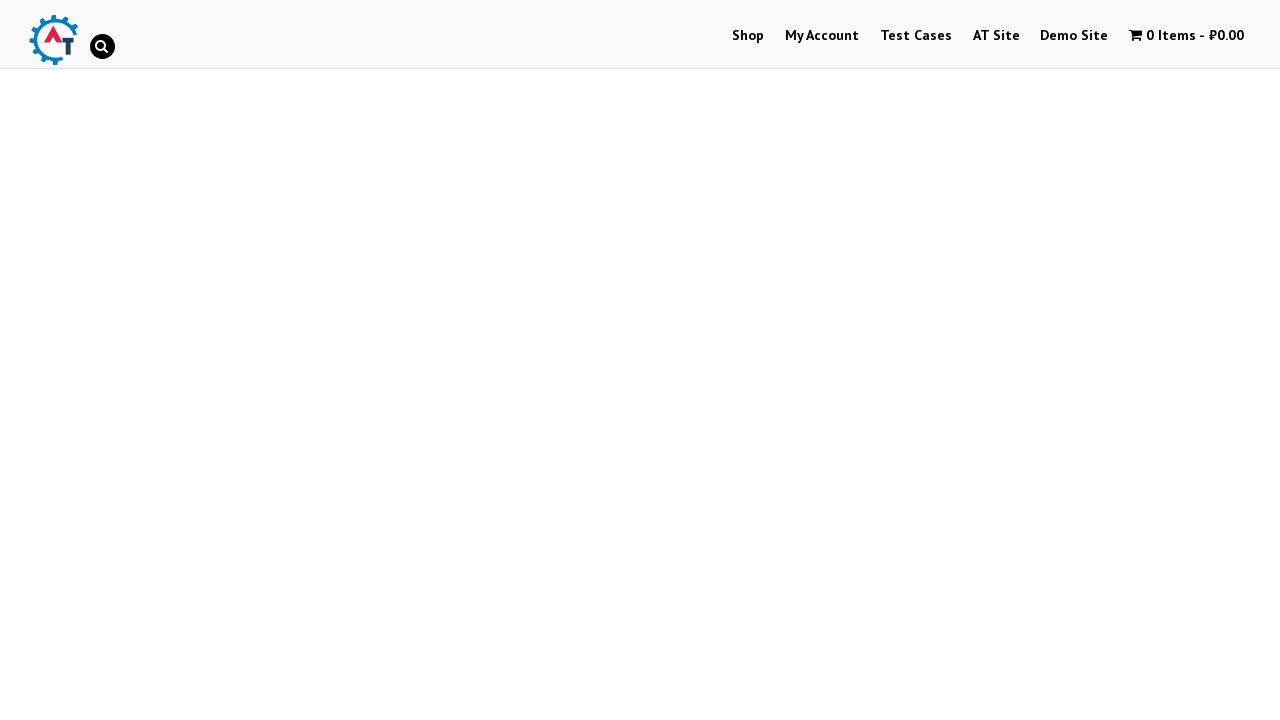

Arrivals section loaded - verified products are present on homepage
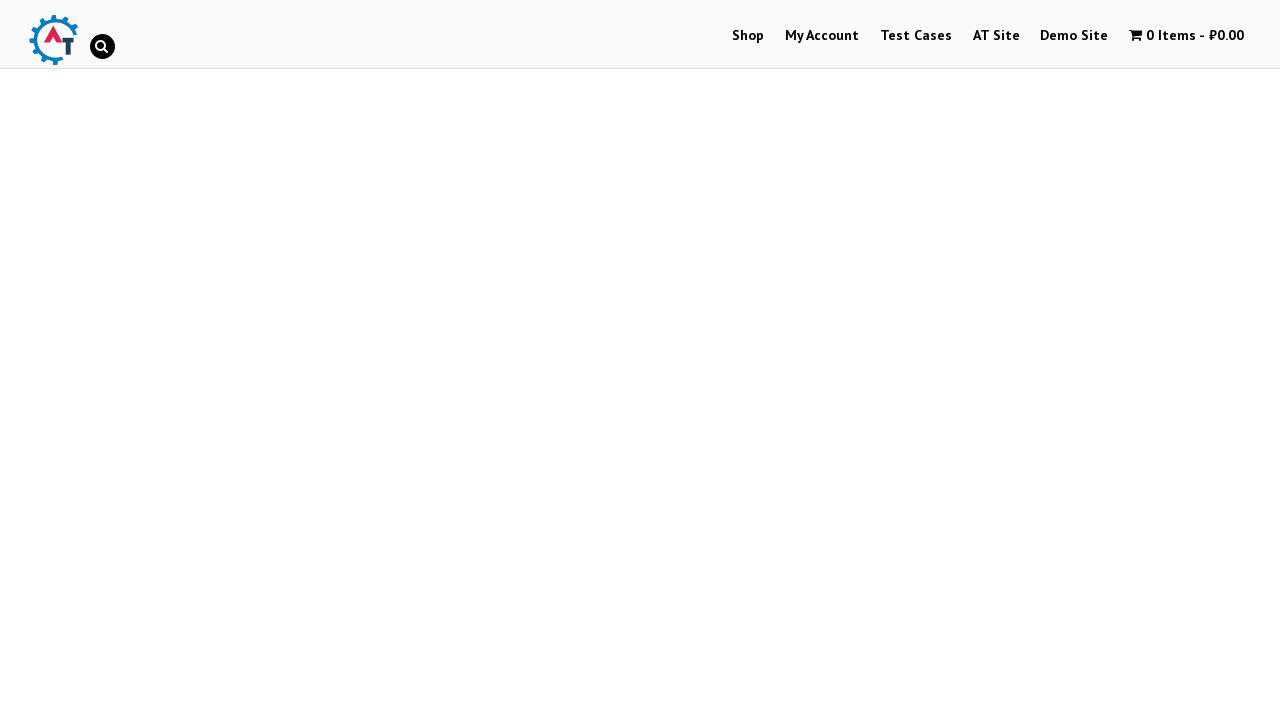

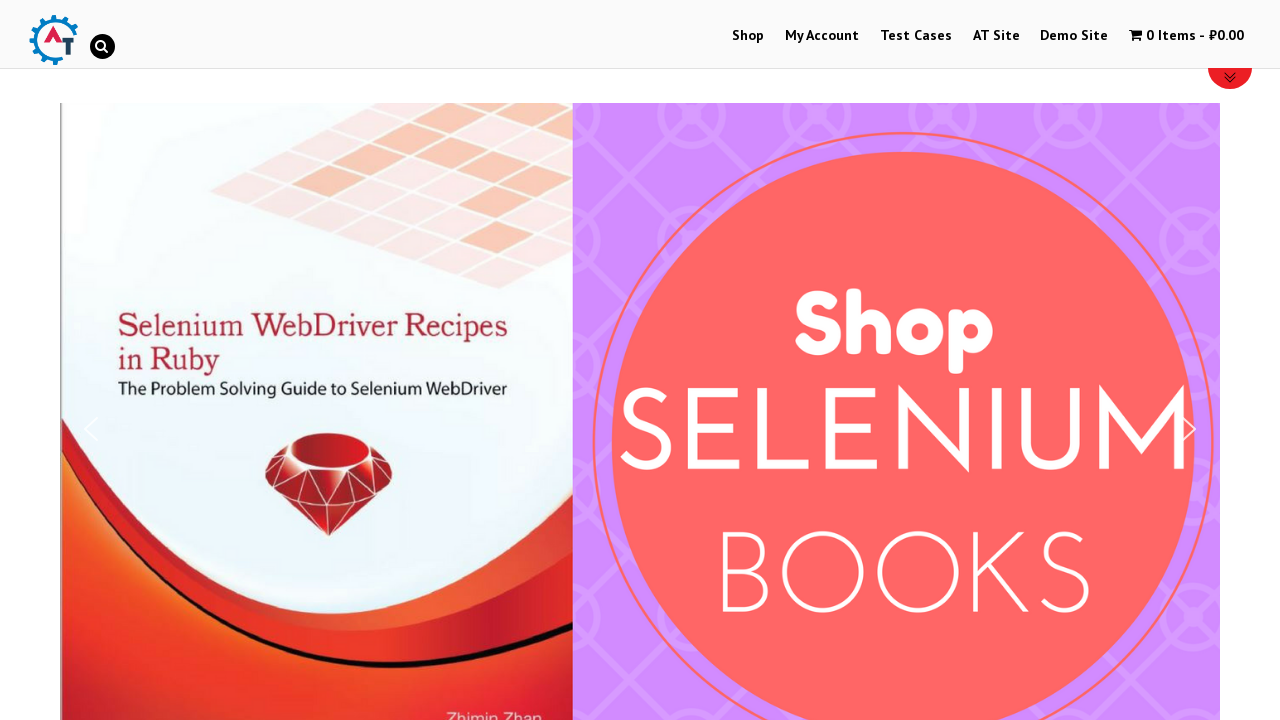